Tests that edits are cancelled when pressing Escape key

Starting URL: https://demo.playwright.dev/todomvc

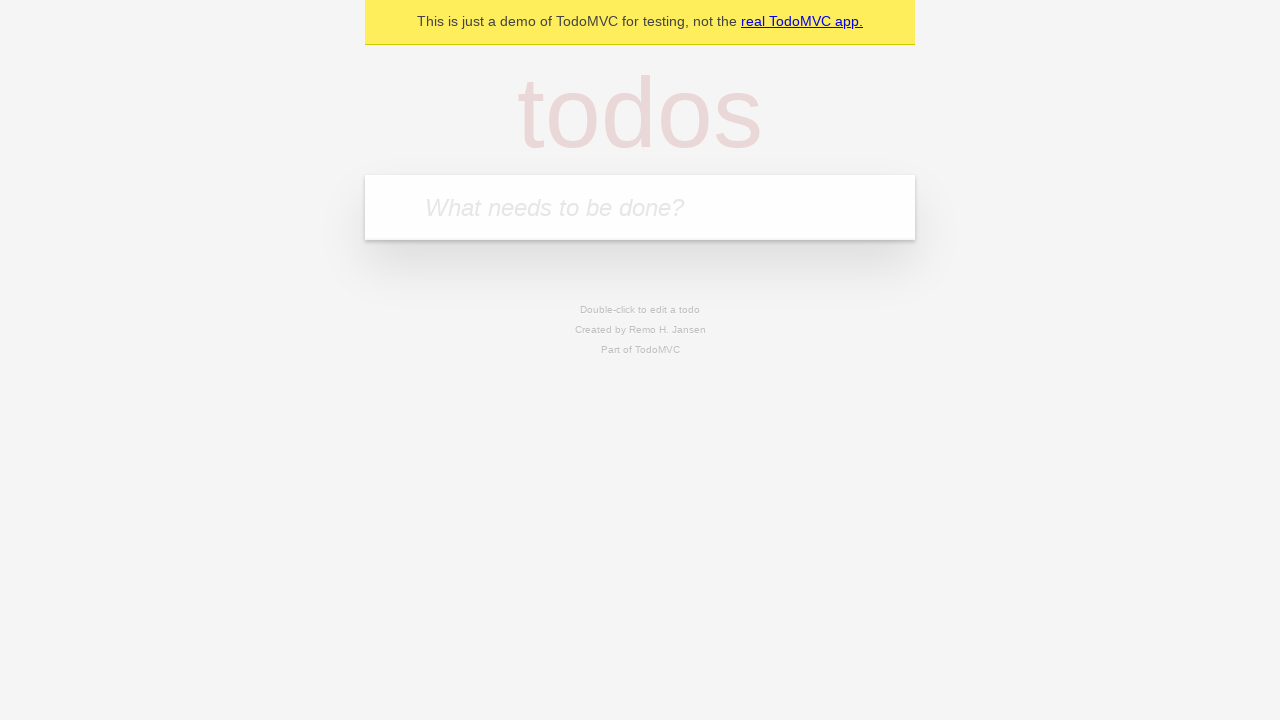

Filled new todo input with 'buy some cheese' on .new-todo
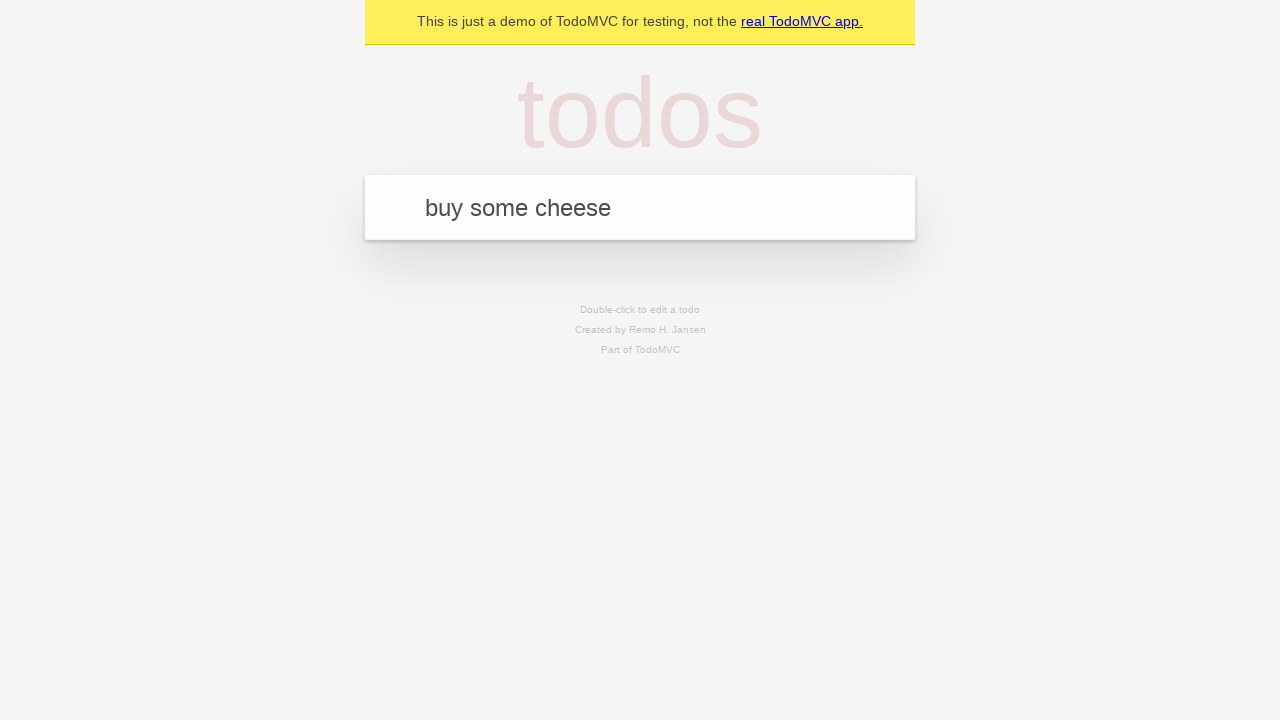

Pressed Enter to create first todo on .new-todo
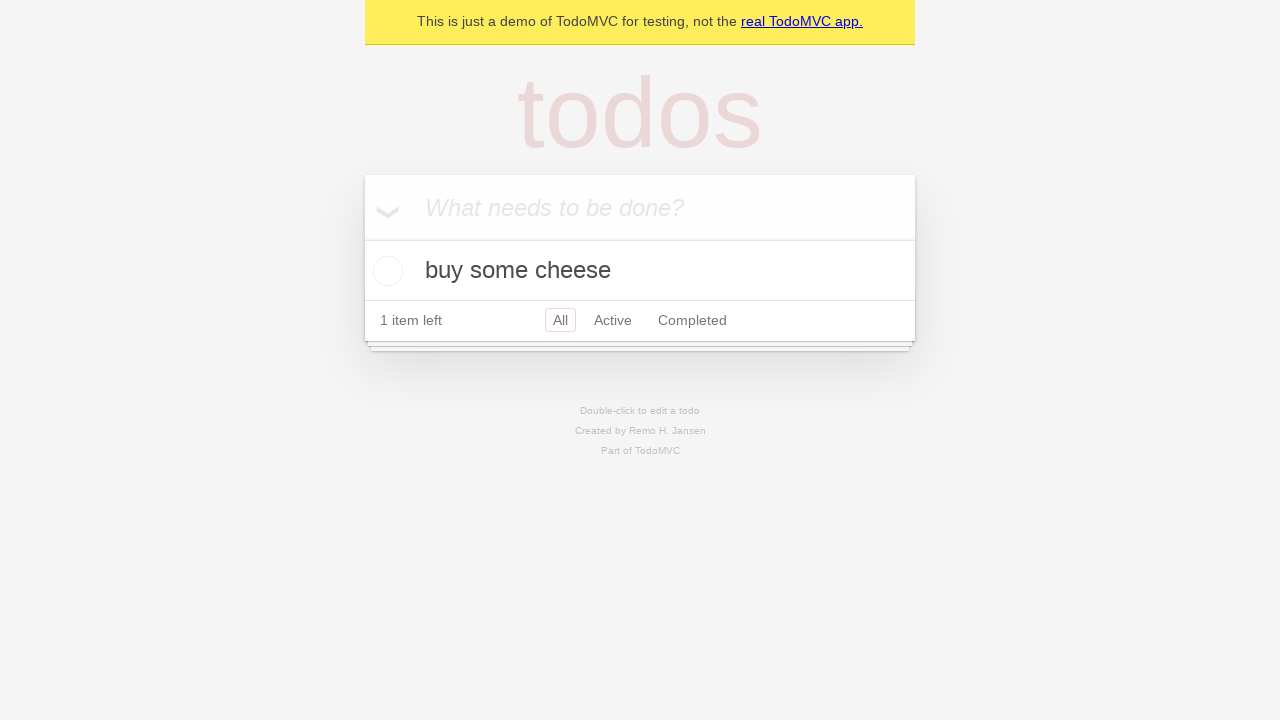

Filled new todo input with 'feed the cat' on .new-todo
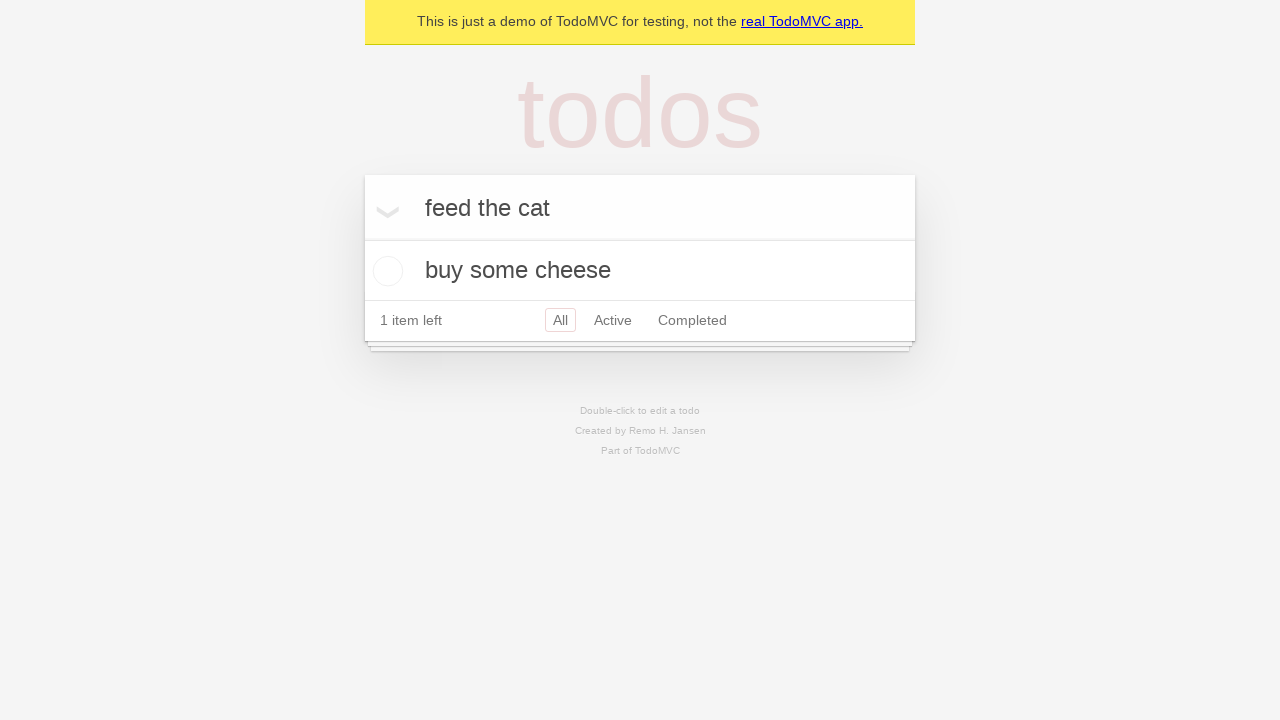

Pressed Enter to create second todo on .new-todo
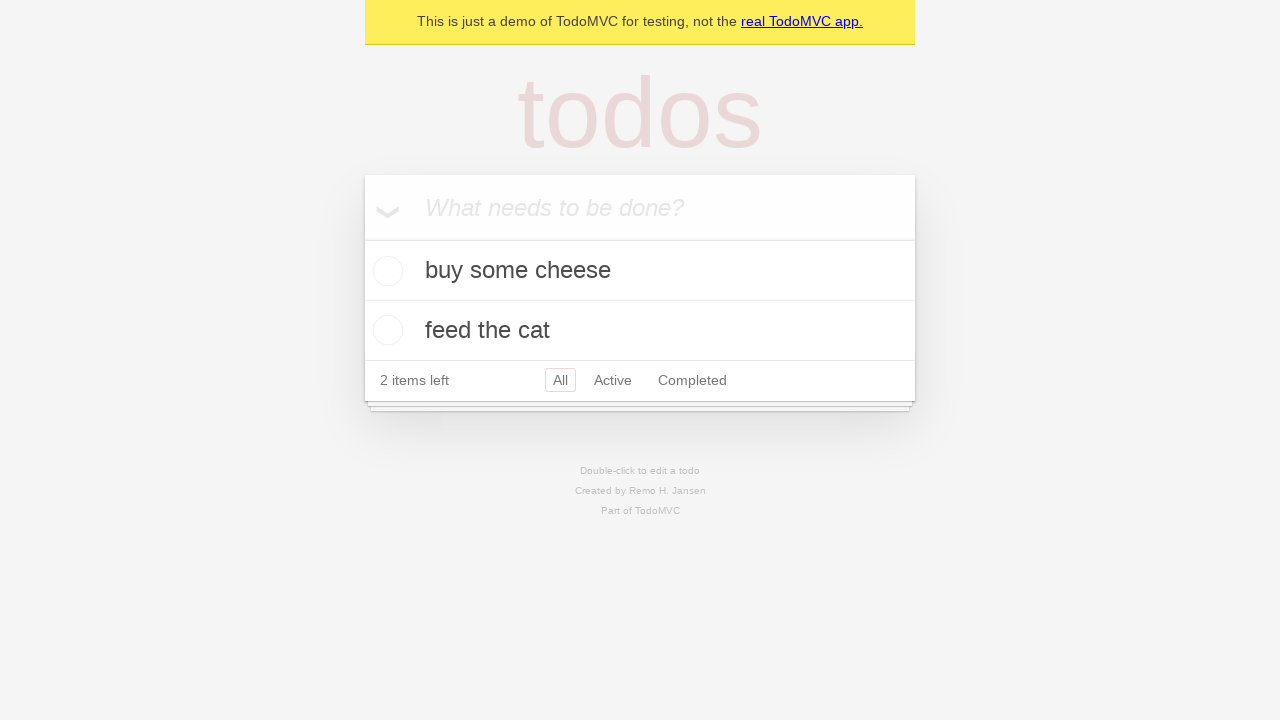

Filled new todo input with 'book a doctors appointment' on .new-todo
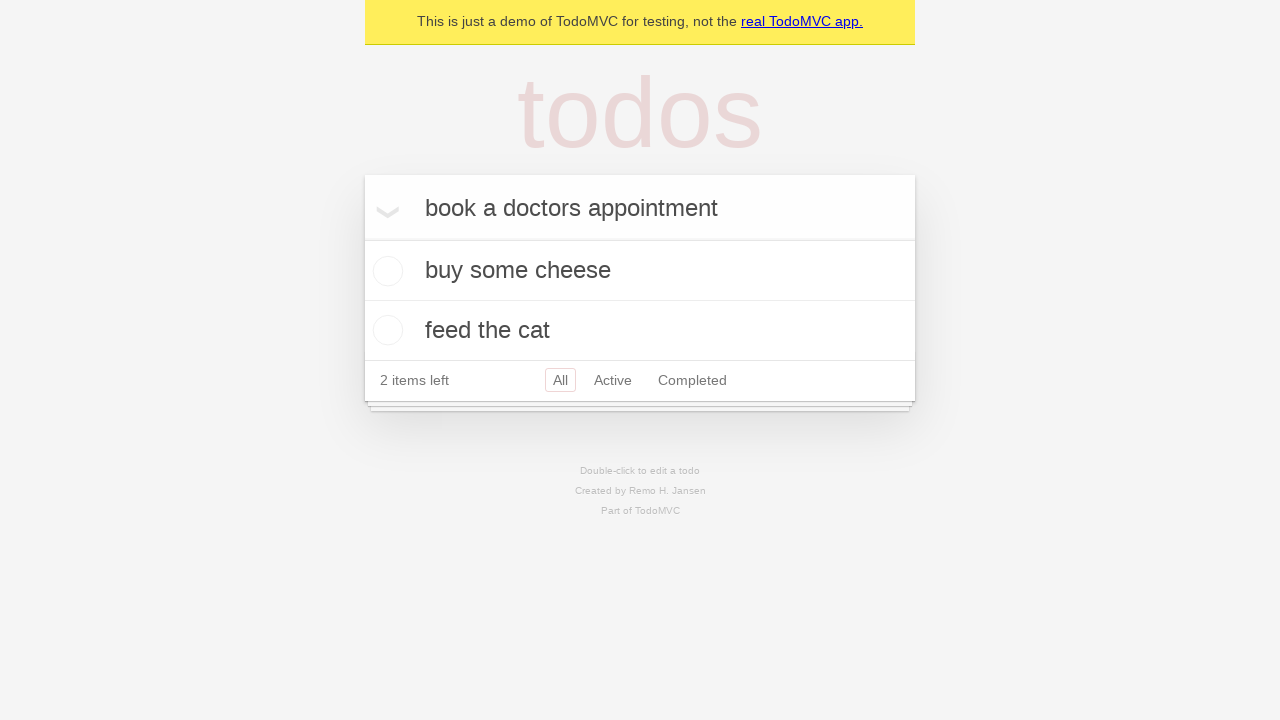

Pressed Enter to create third todo on .new-todo
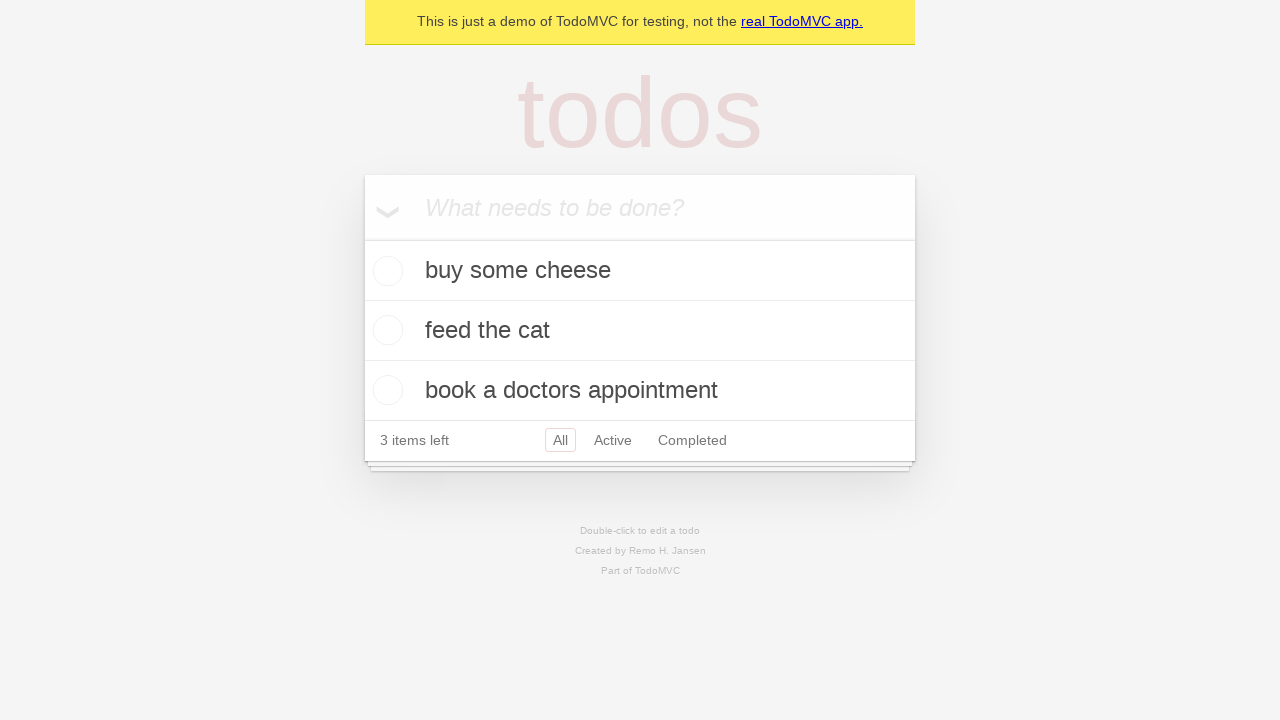

Double-clicked second todo to enter edit mode at (640, 331) on .todo-list li >> nth=1
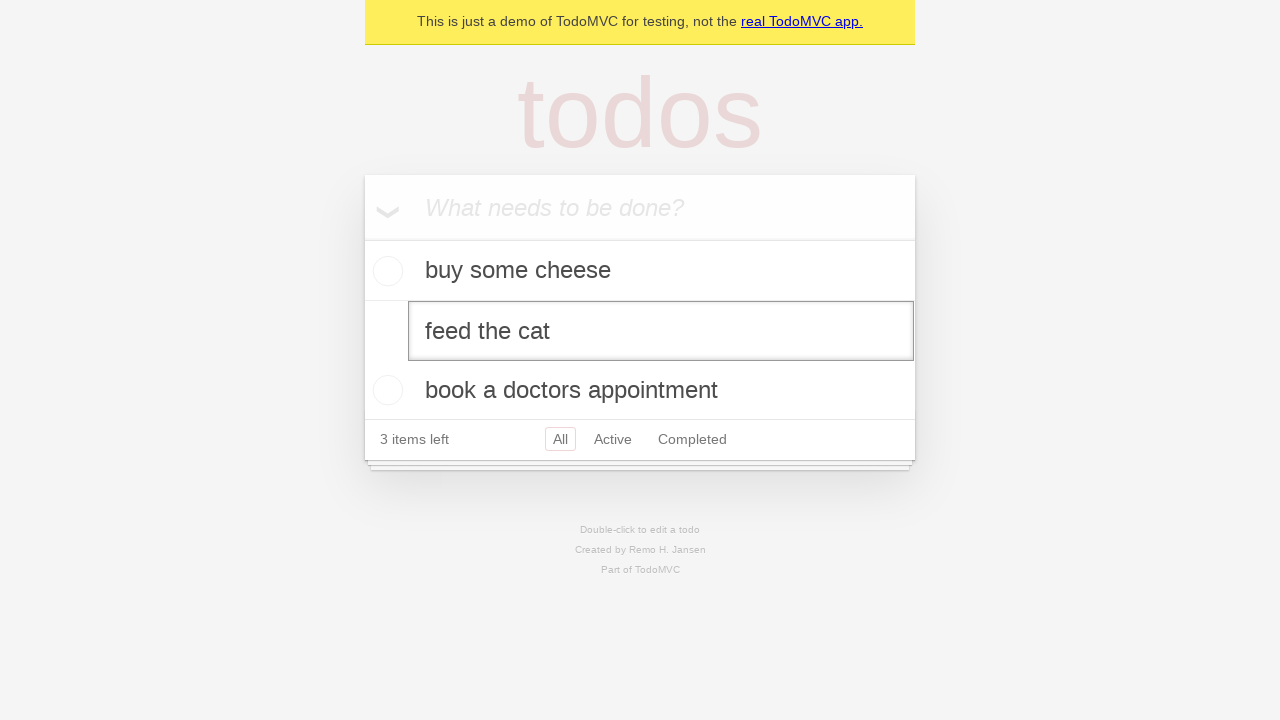

Filled edit field with 'buy some sausages' on .todo-list li >> nth=1 >> .edit
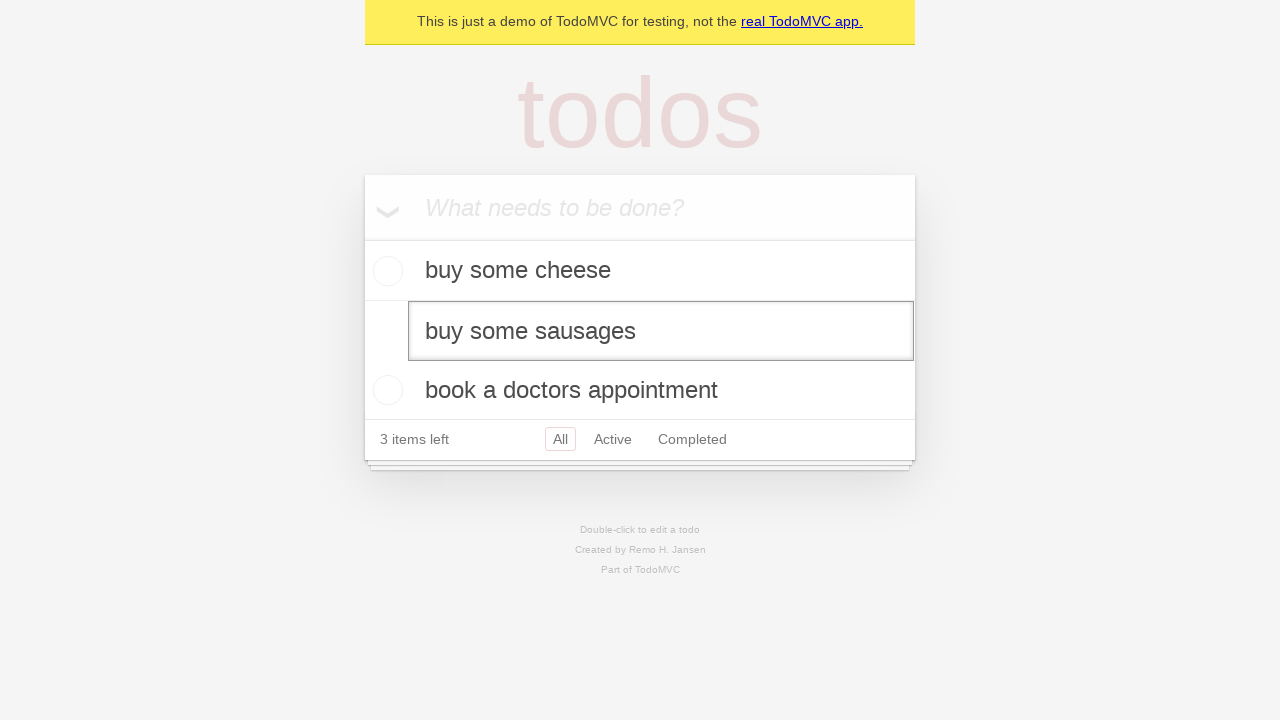

Pressed Escape key to cancel edits on second todo on .todo-list li >> nth=1 >> .edit
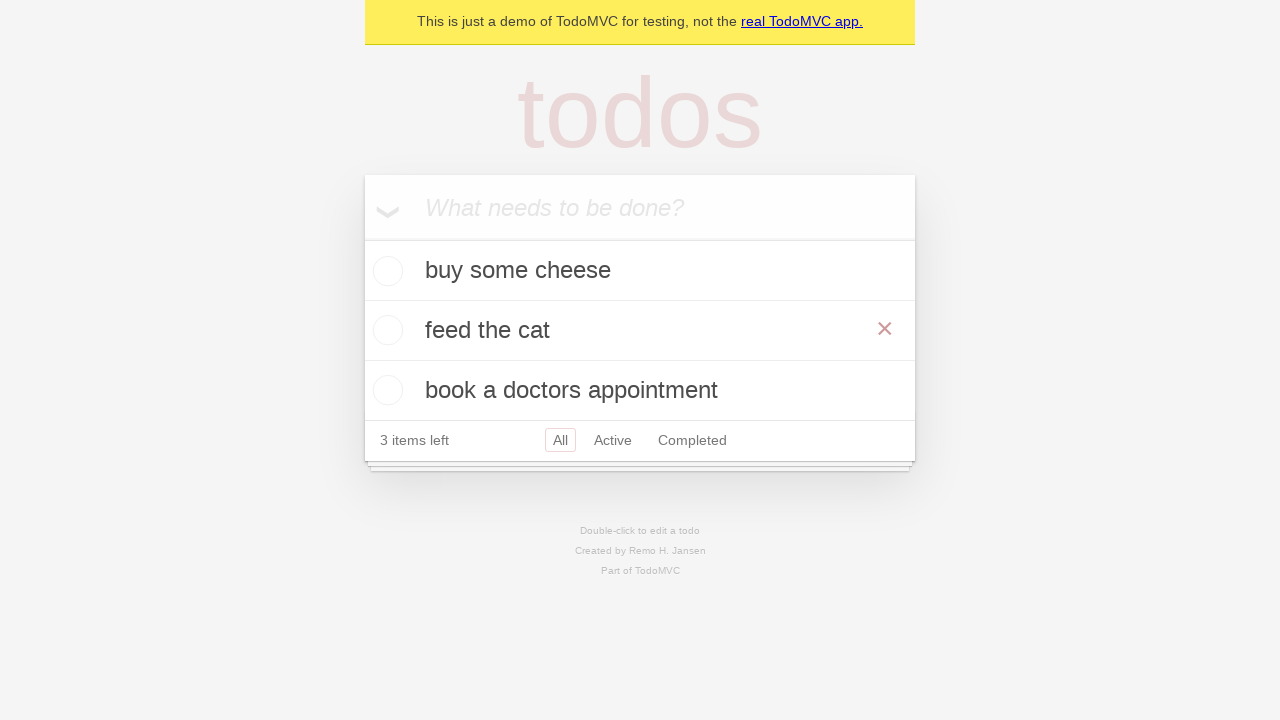

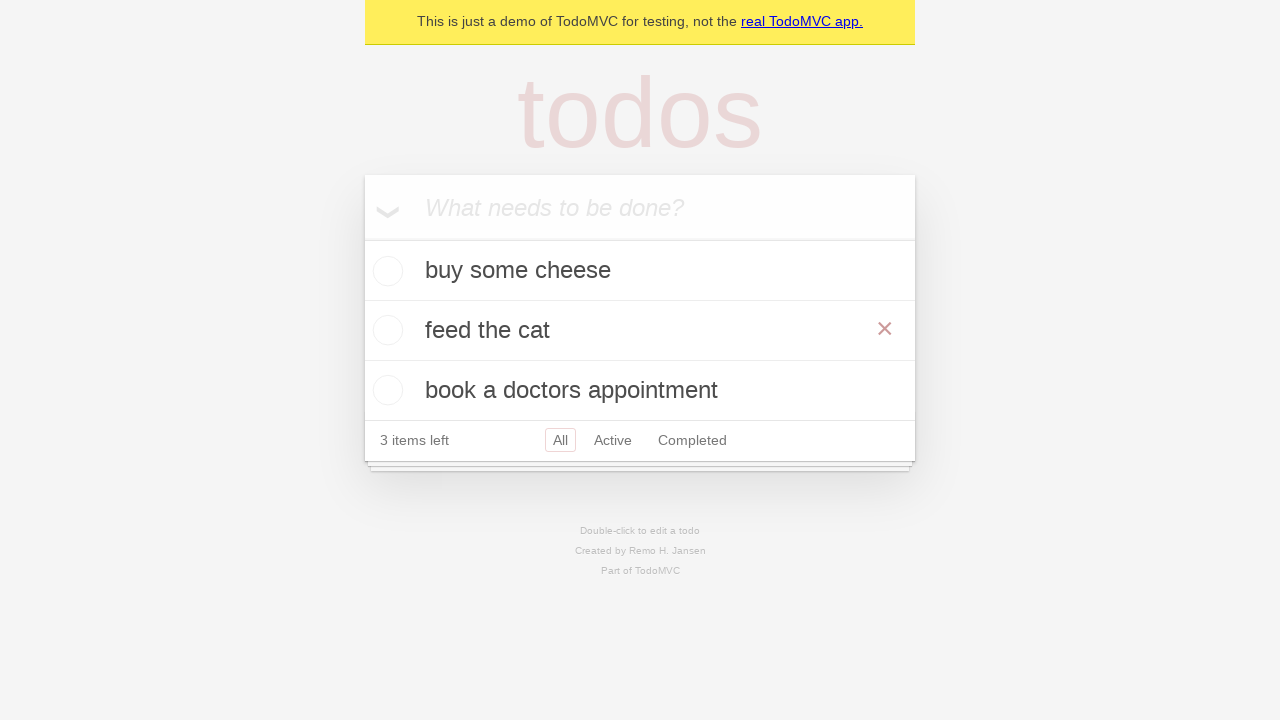